Tests web table pagination functionality by navigating through multiple pages of a data table, scrolling to view rows, and verifying table elements are accessible on each page.

Starting URL: https://leafground.com/table.xhtml

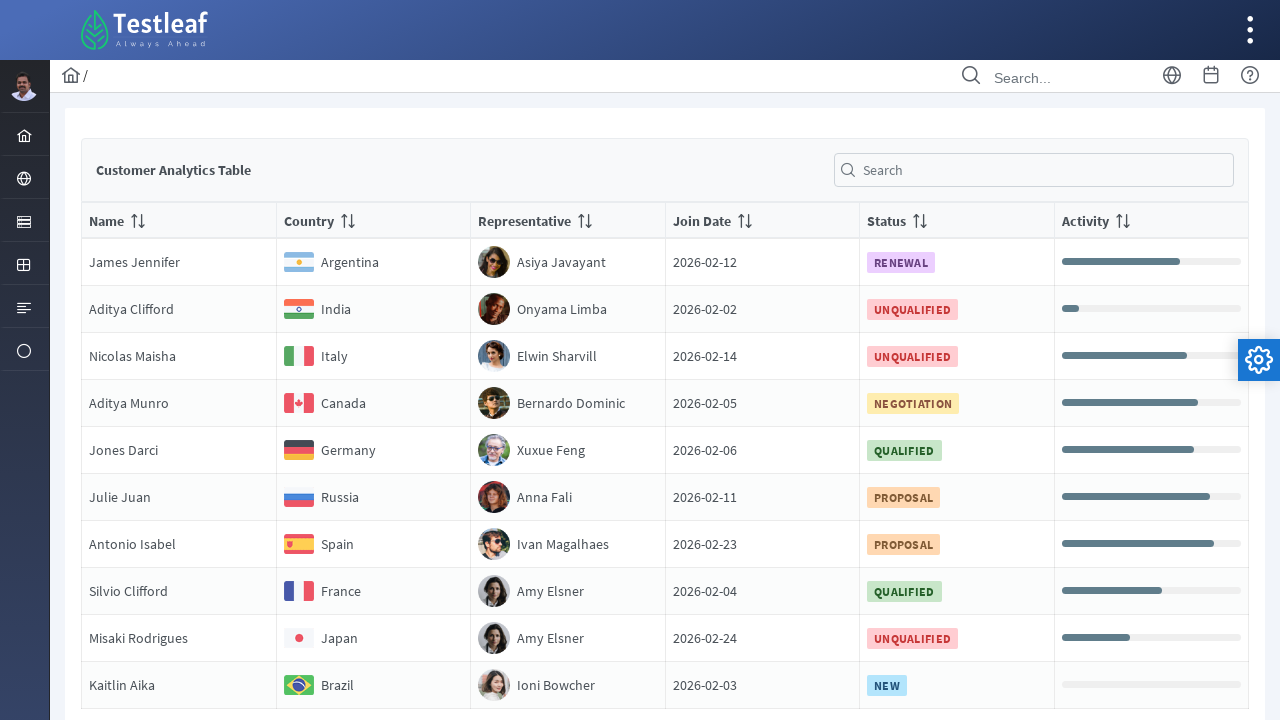

Scrolled to bottom of page to reveal pagination controls
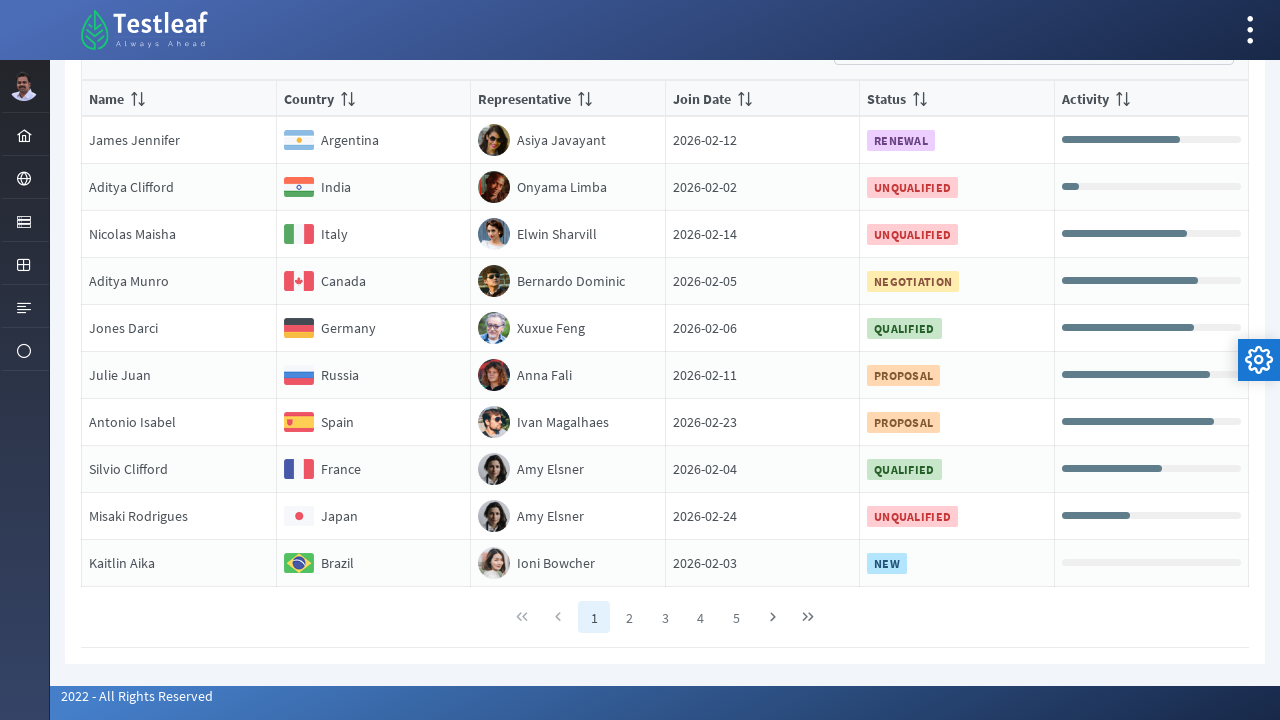

Pagination controls loaded and visible
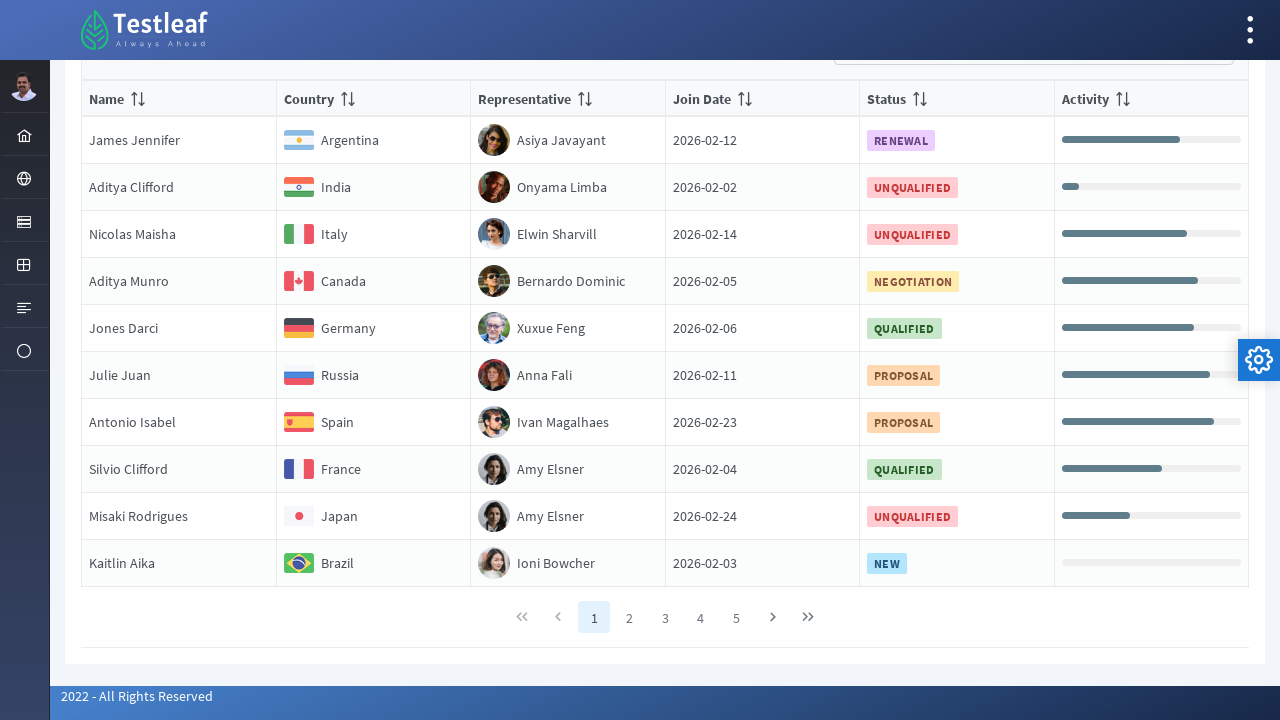

Found 5 pagination page links
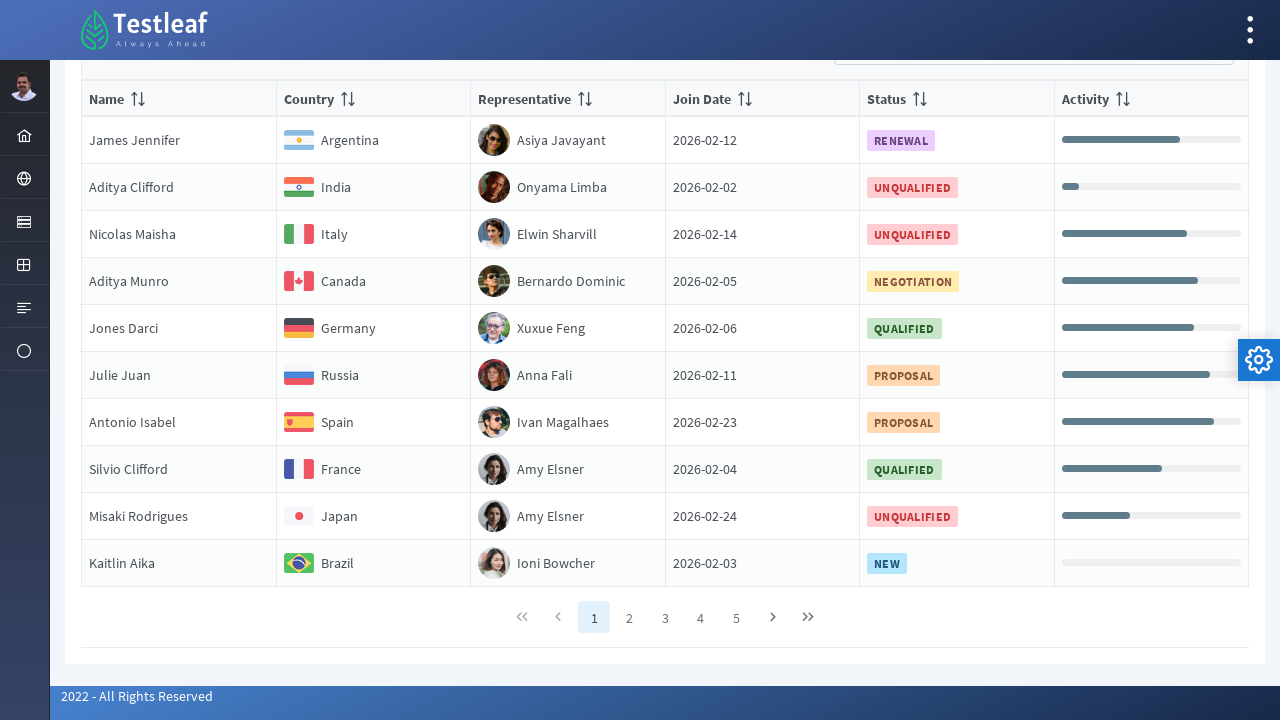

Clicked pagination page 1 at (594, 617) on //a[contains(@class, 'ui-paginator-page')][1]
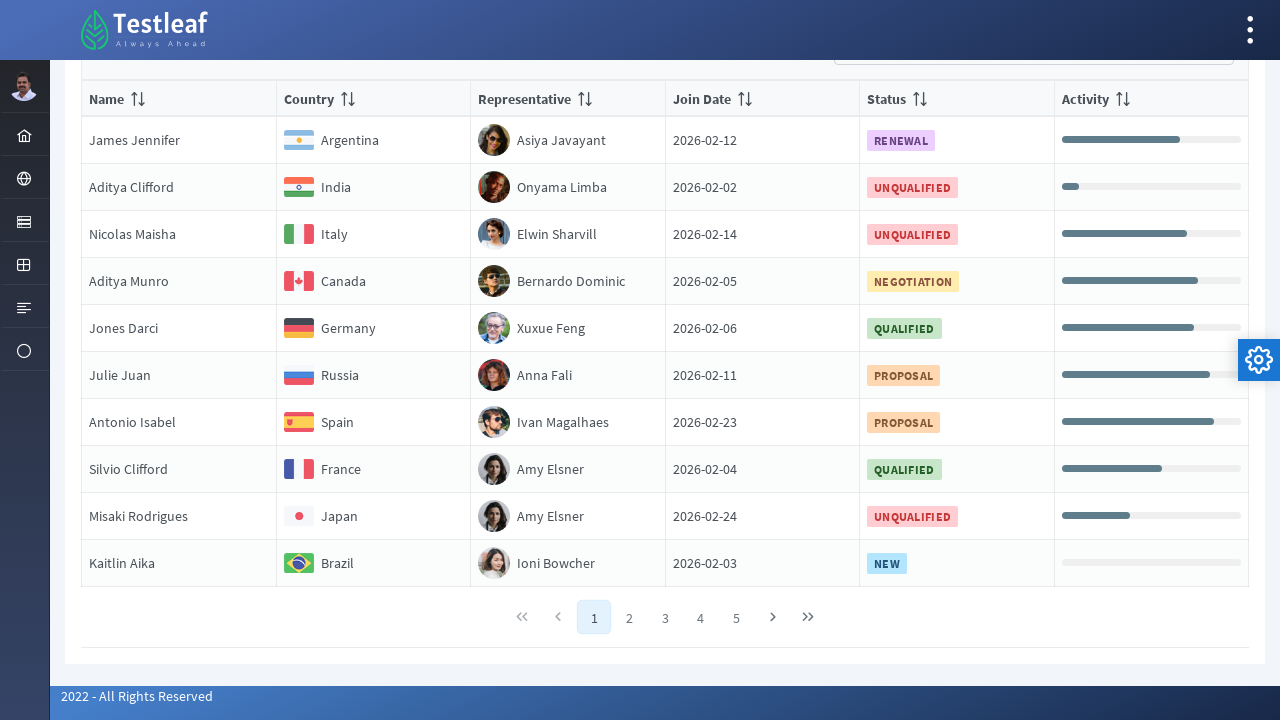

Waited for table content to update on page 1
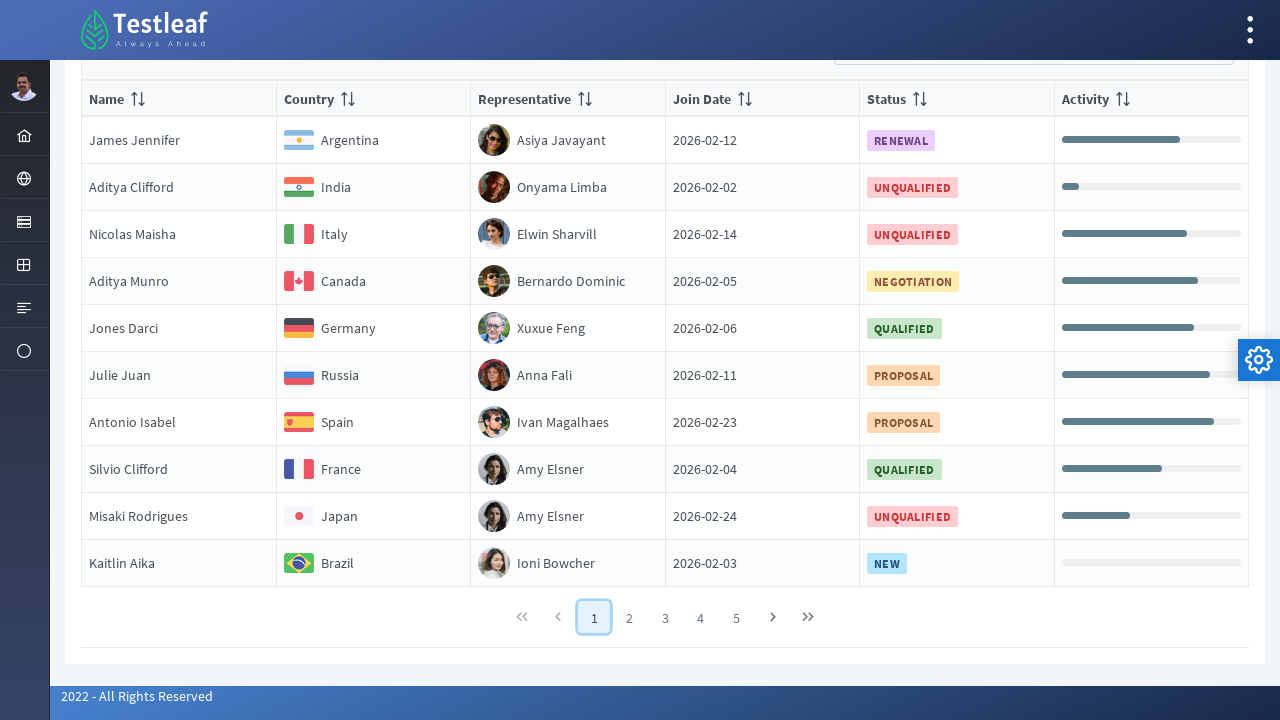

Table rows loaded on page 1
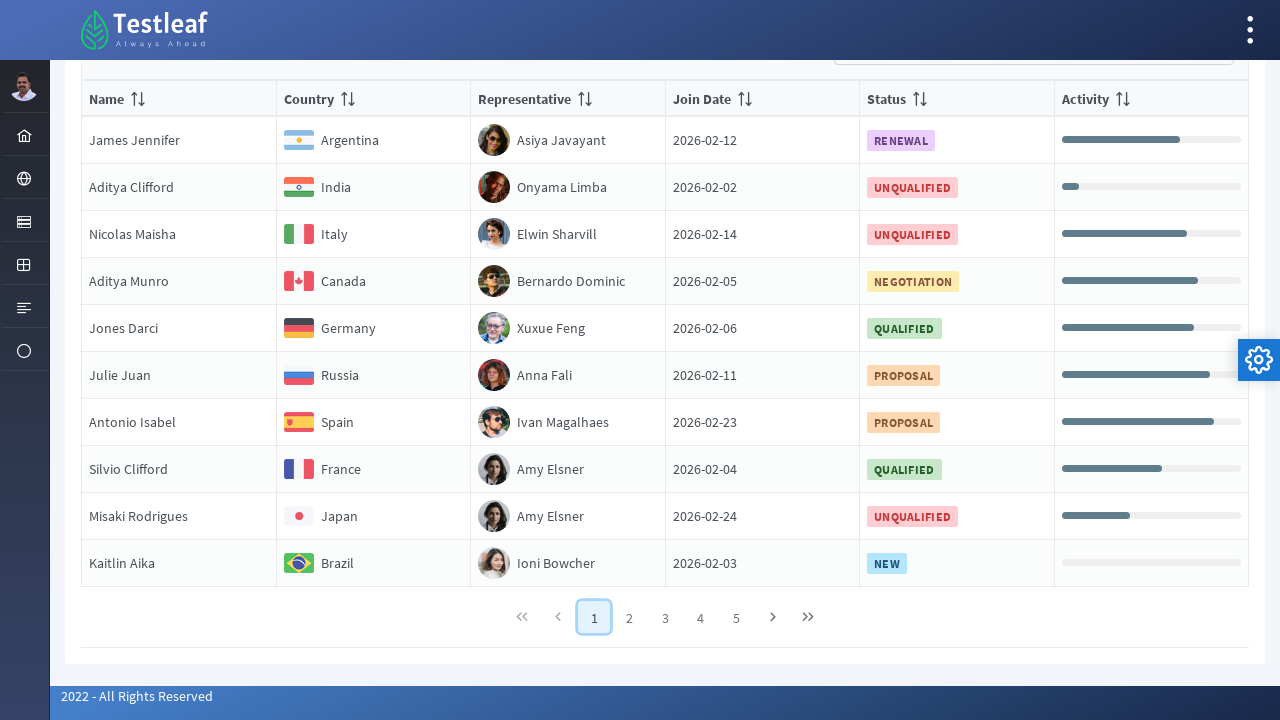

Found 10 rows on page 1
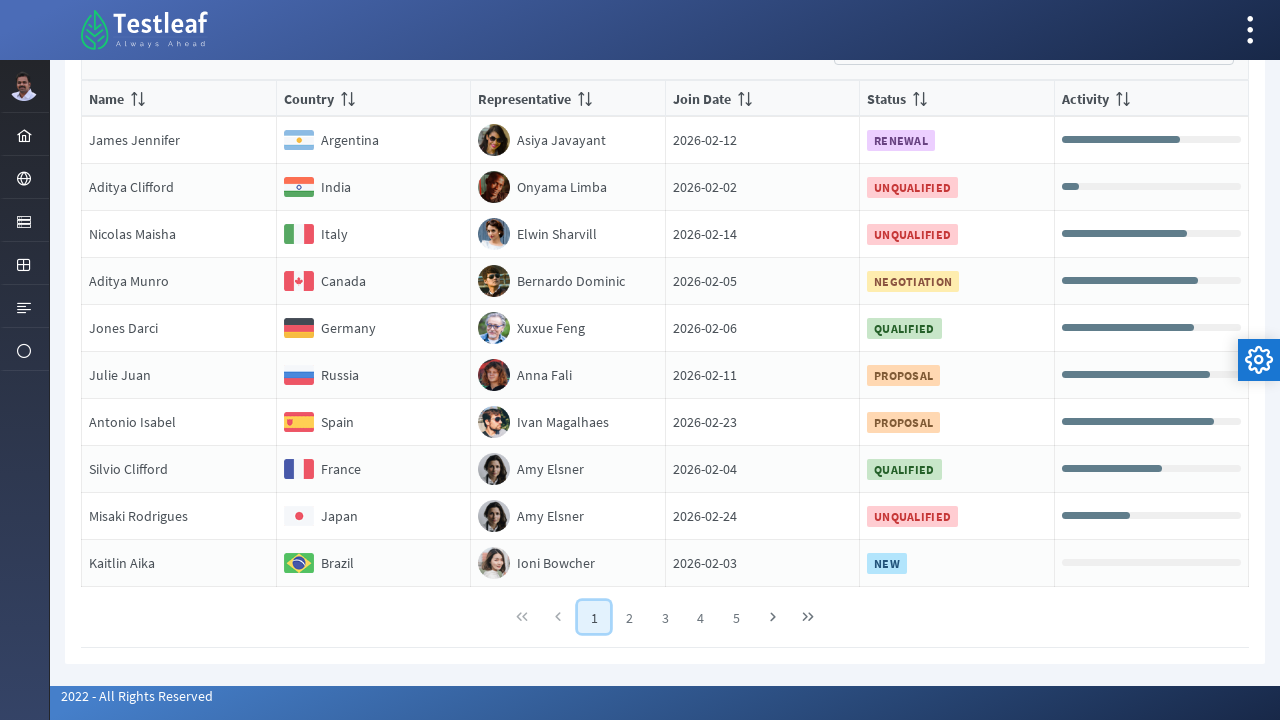

Scrolled row 1 into view on page 1
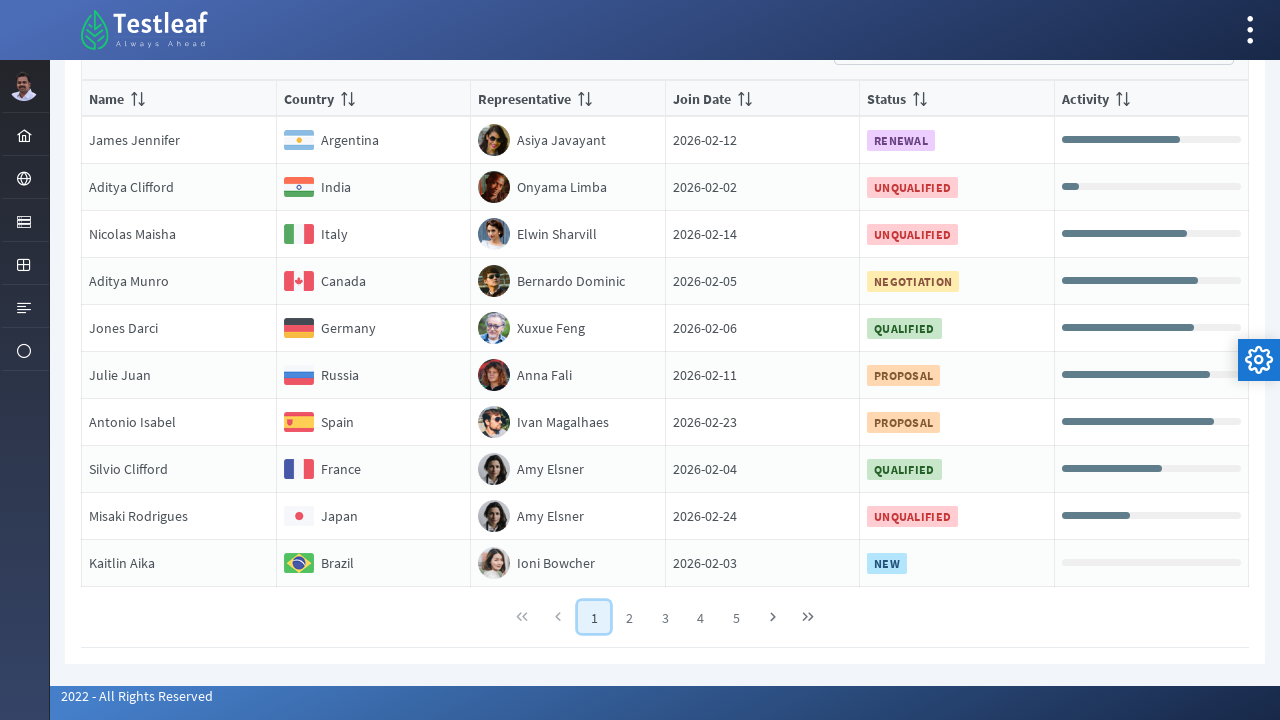

Scrolled row 2 into view on page 1
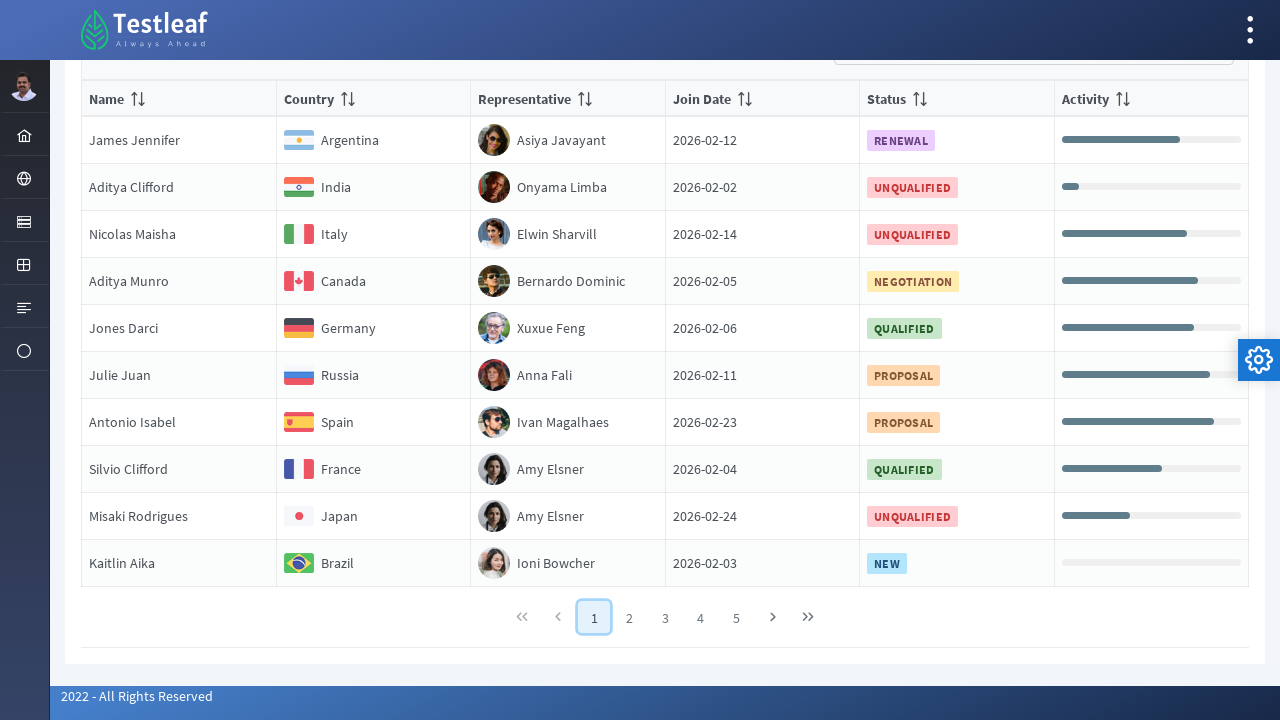

Scrolled row 3 into view on page 1
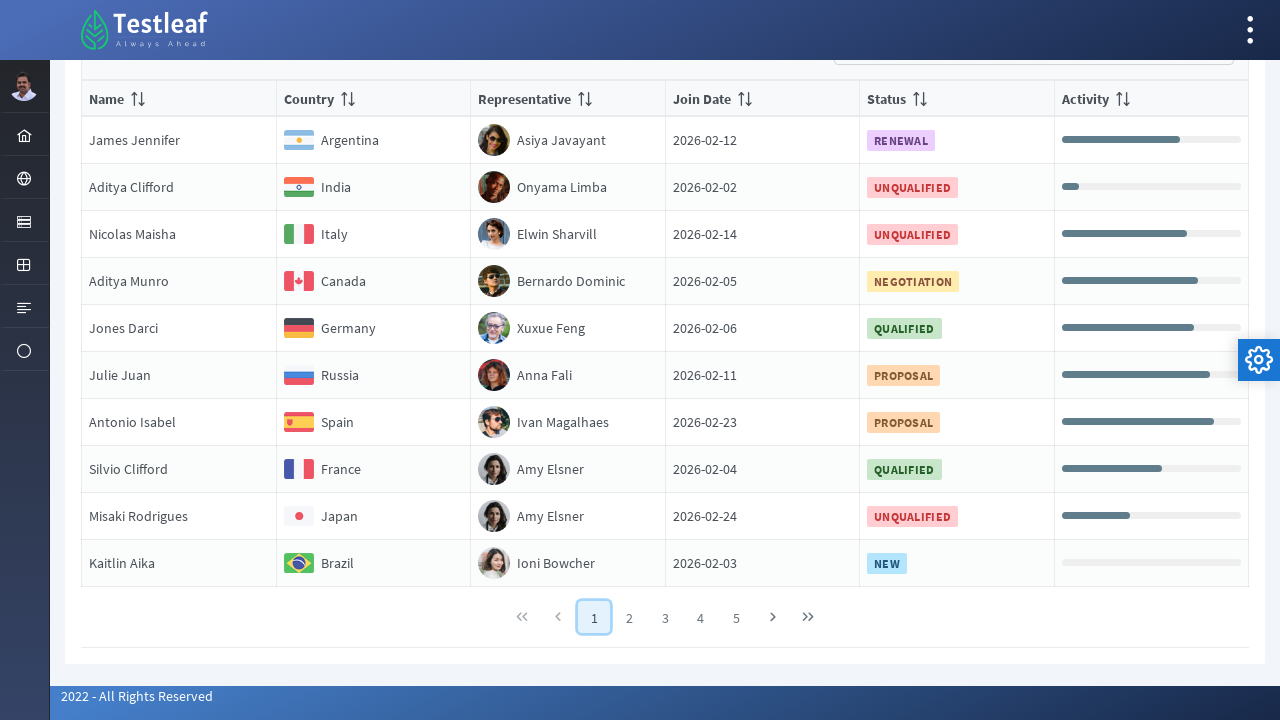

Clicked pagination page 2 at (630, 617) on //a[contains(@class, 'ui-paginator-page')][2]
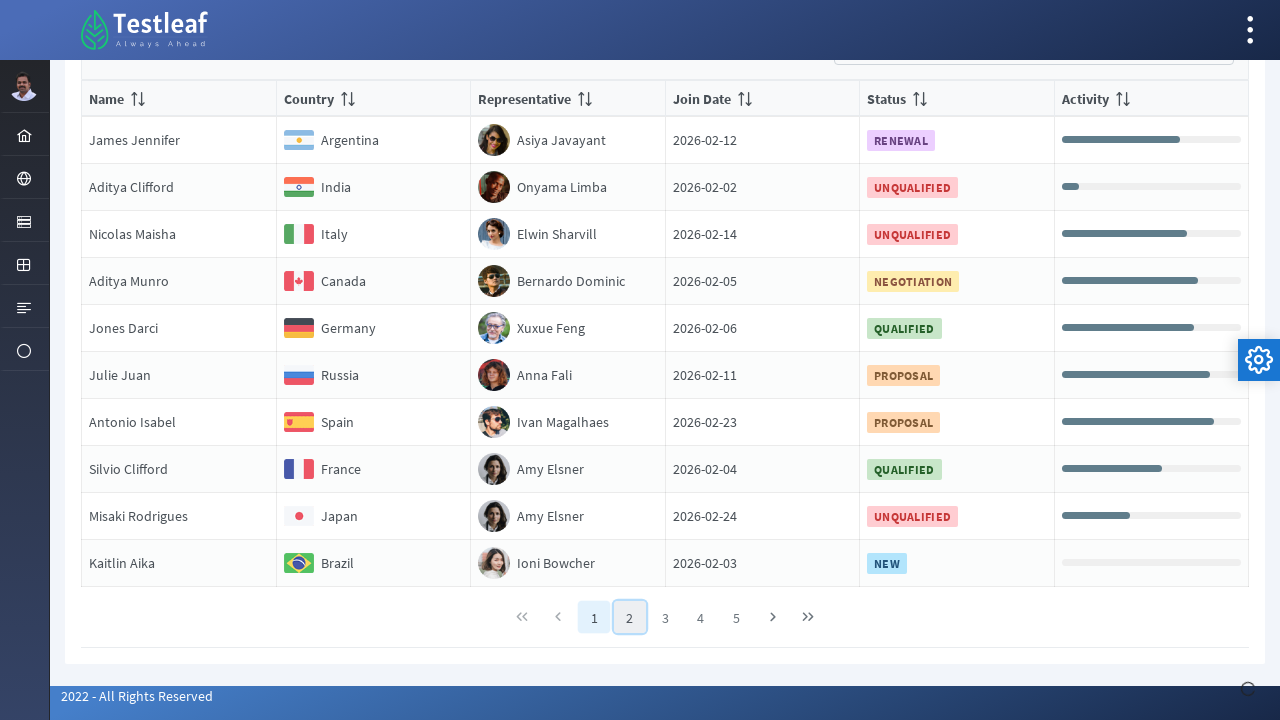

Waited for table content to update on page 2
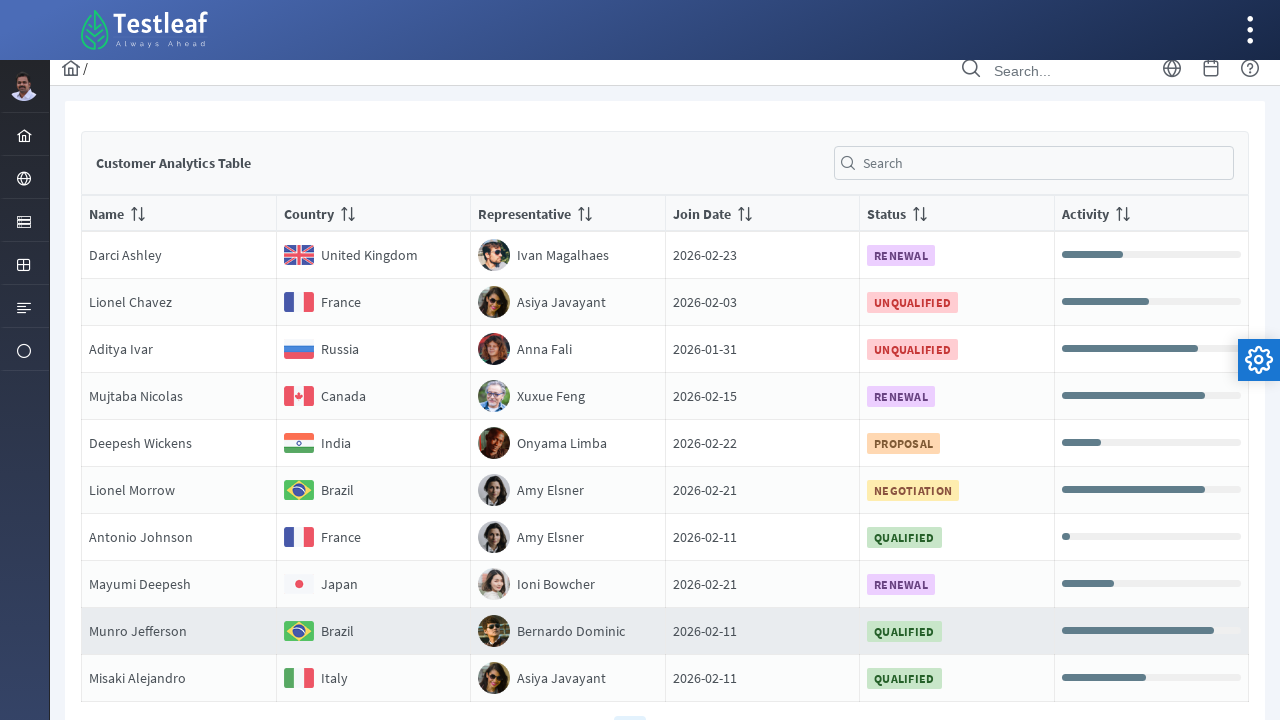

Table rows loaded on page 2
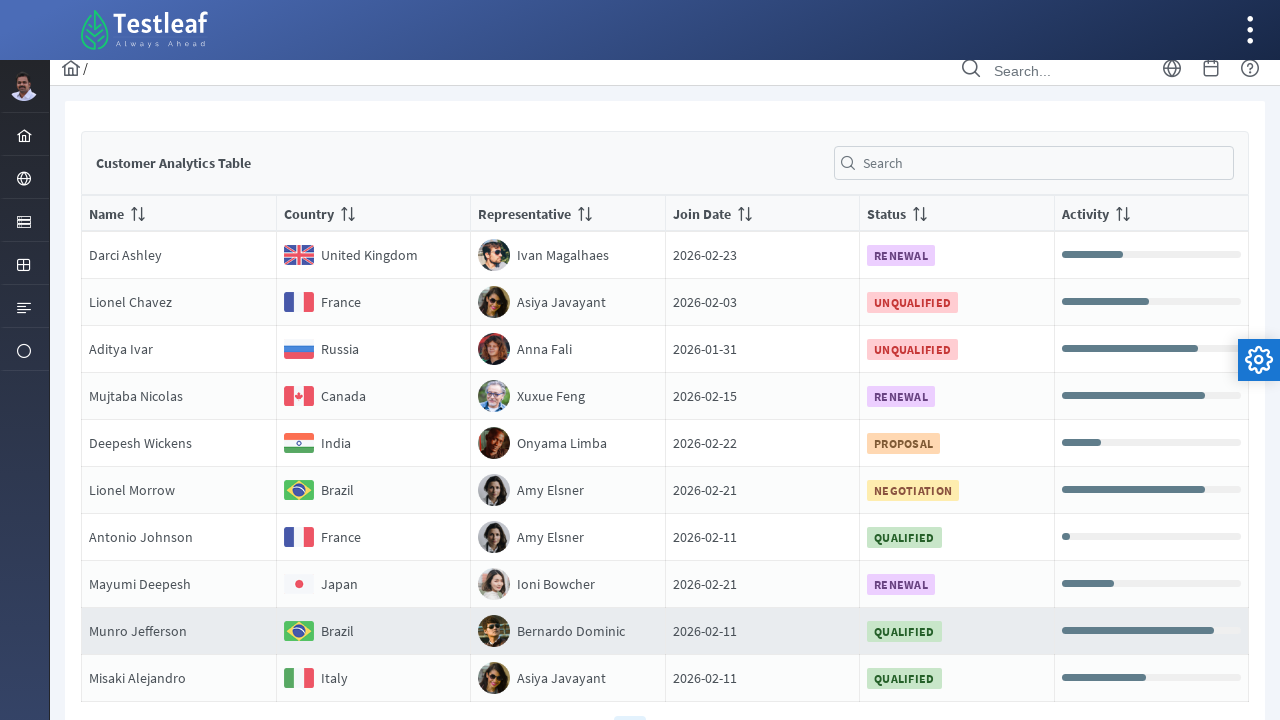

Found 10 rows on page 2
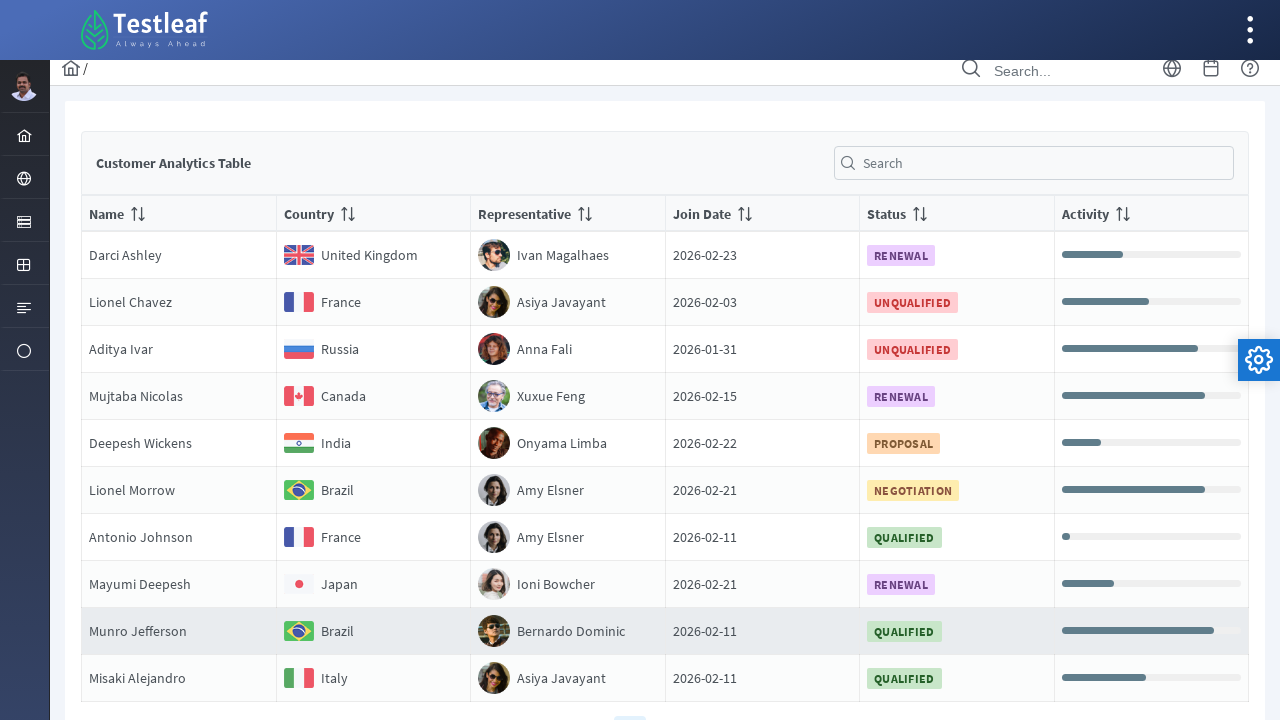

Scrolled row 1 into view on page 2
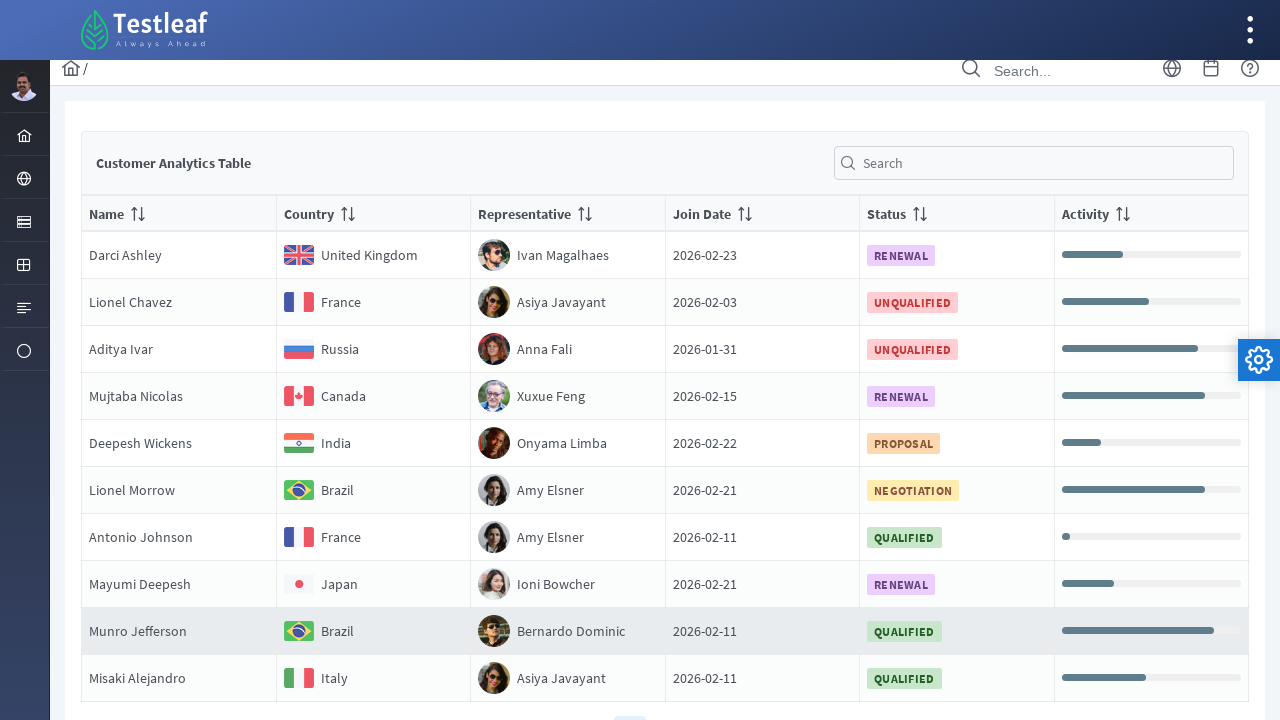

Scrolled row 2 into view on page 2
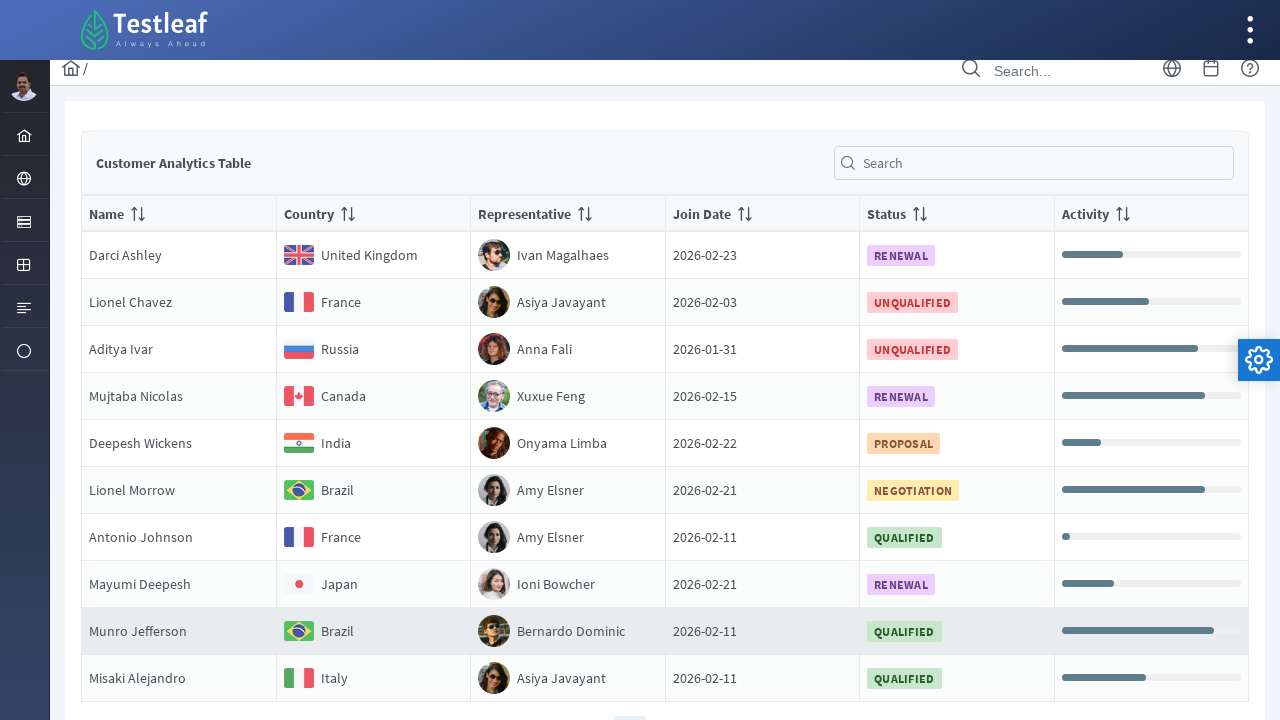

Scrolled row 3 into view on page 2
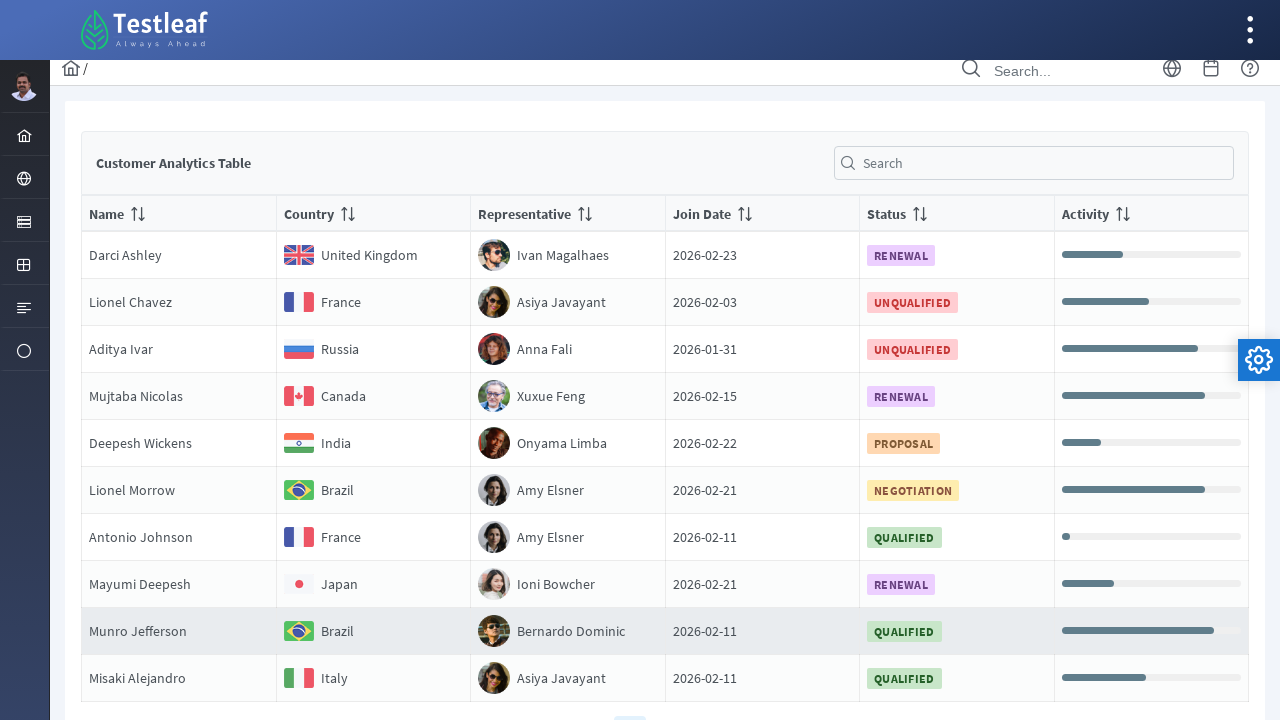

Clicked pagination page 3 at (665, 704) on //a[contains(@class, 'ui-paginator-page')][3]
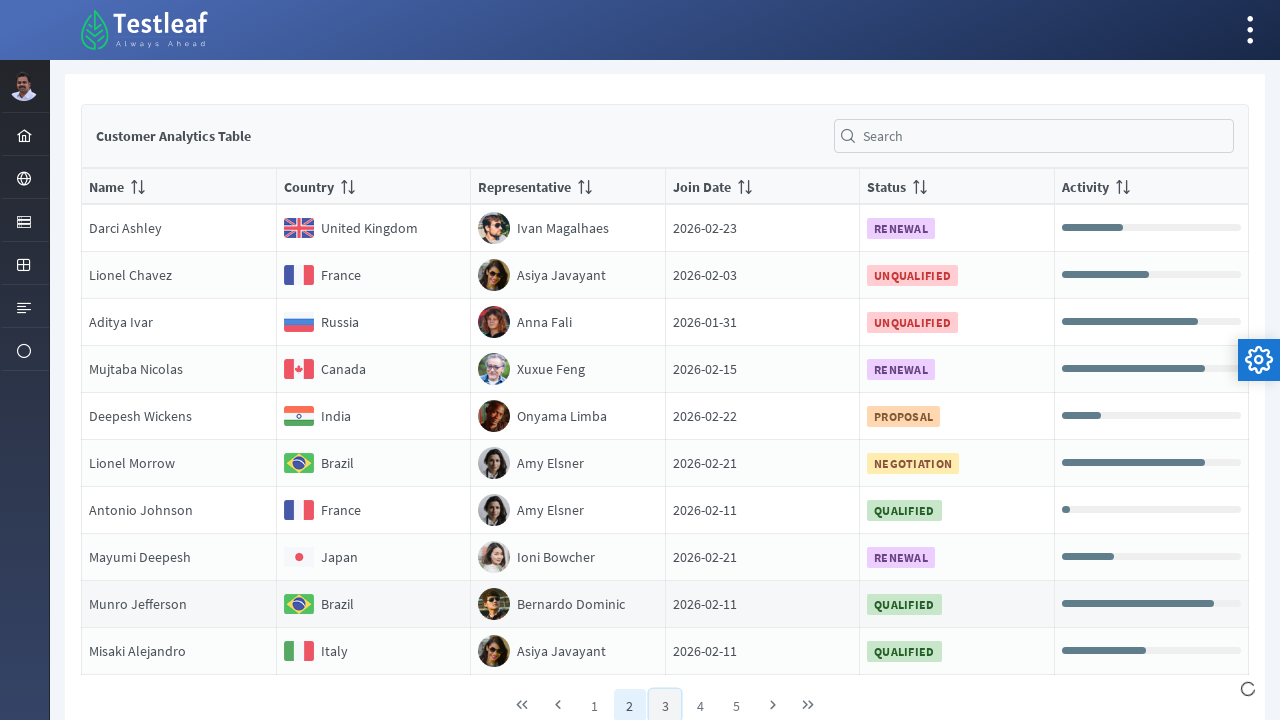

Waited for table content to update on page 3
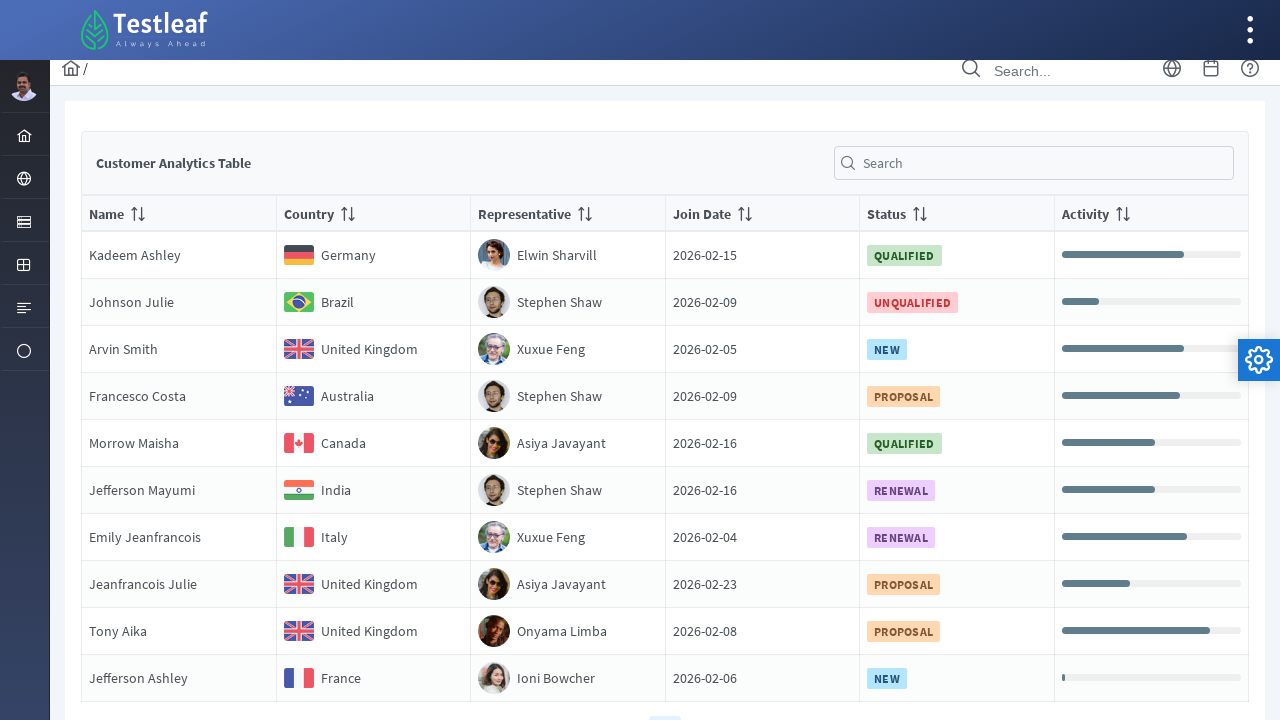

Table rows loaded on page 3
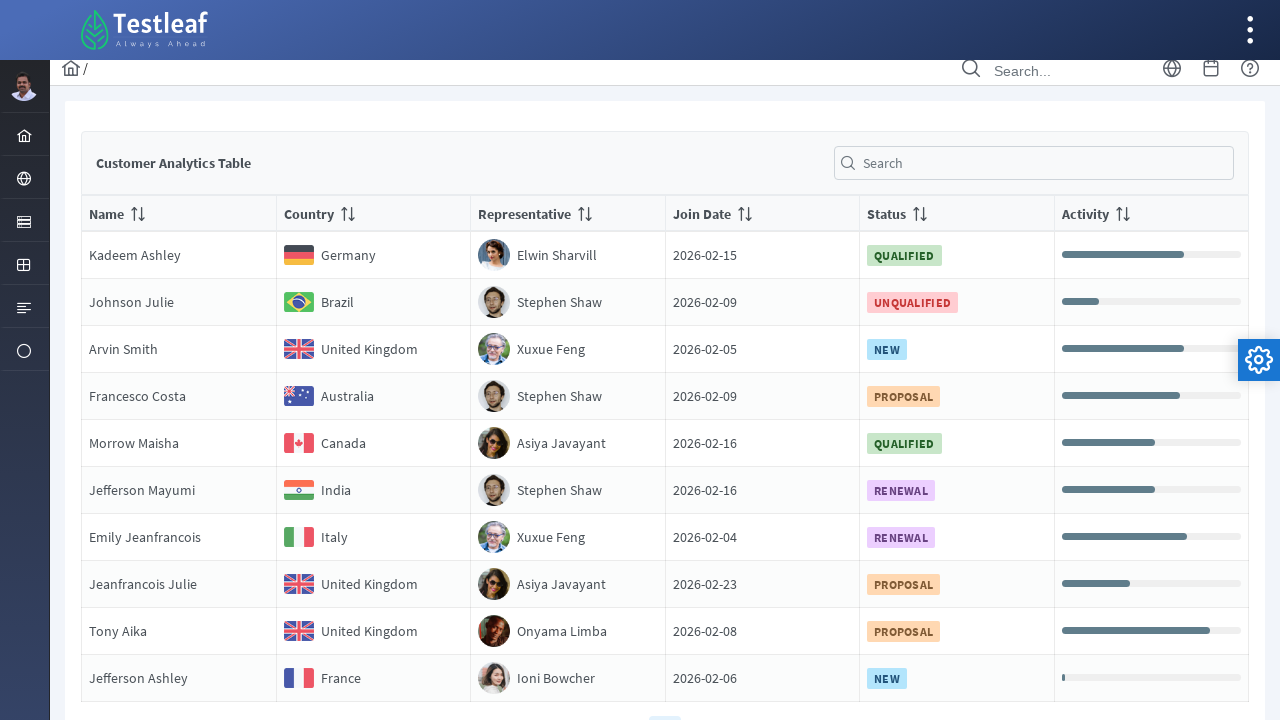

Found 10 rows on page 3
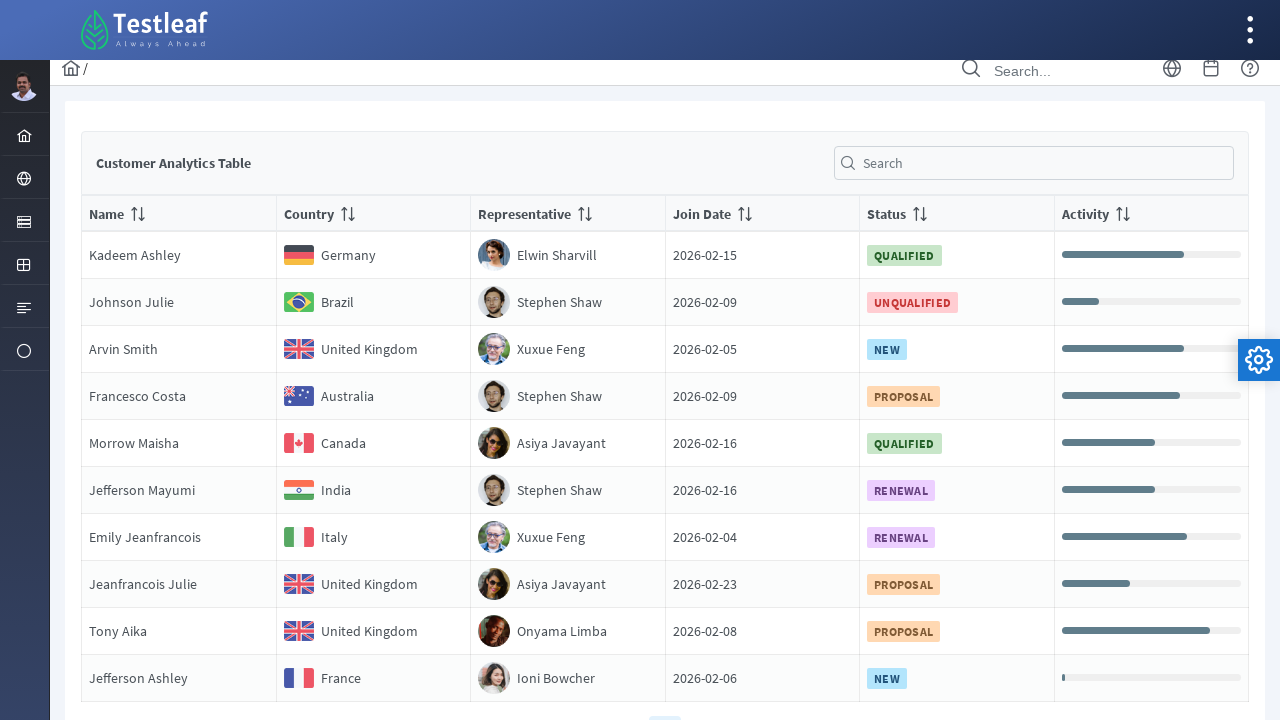

Scrolled row 1 into view on page 3
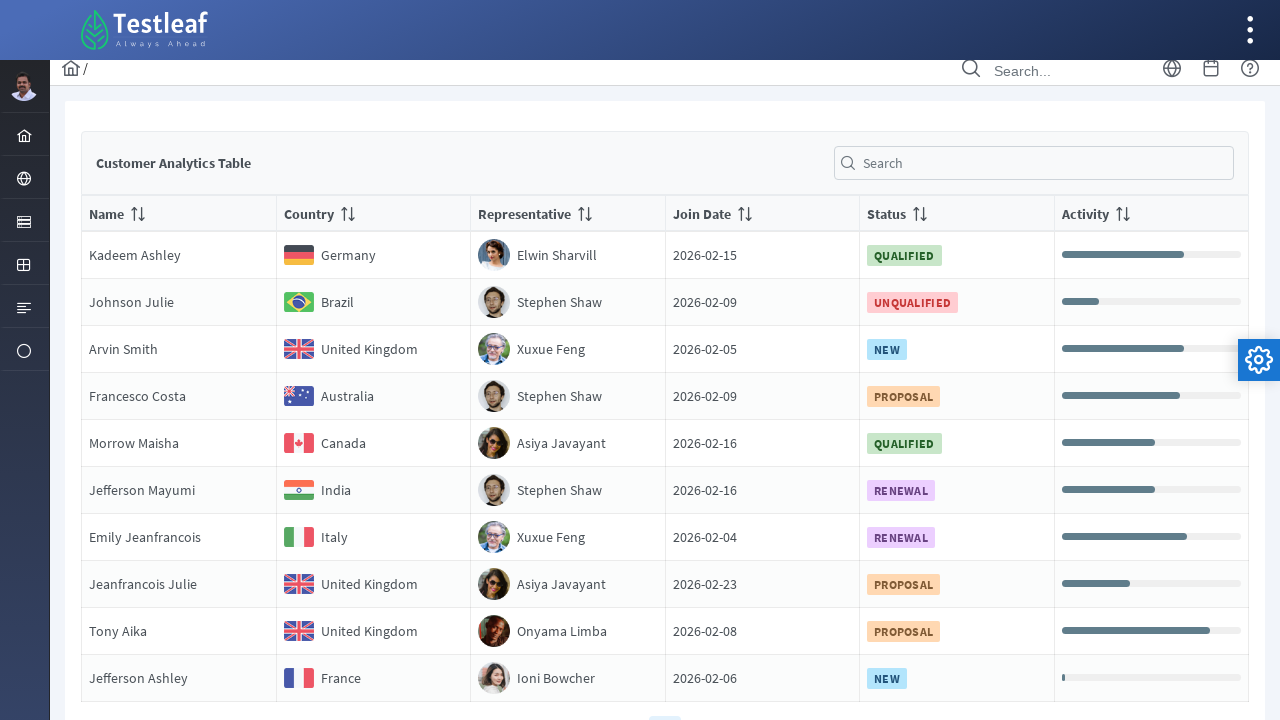

Scrolled row 2 into view on page 3
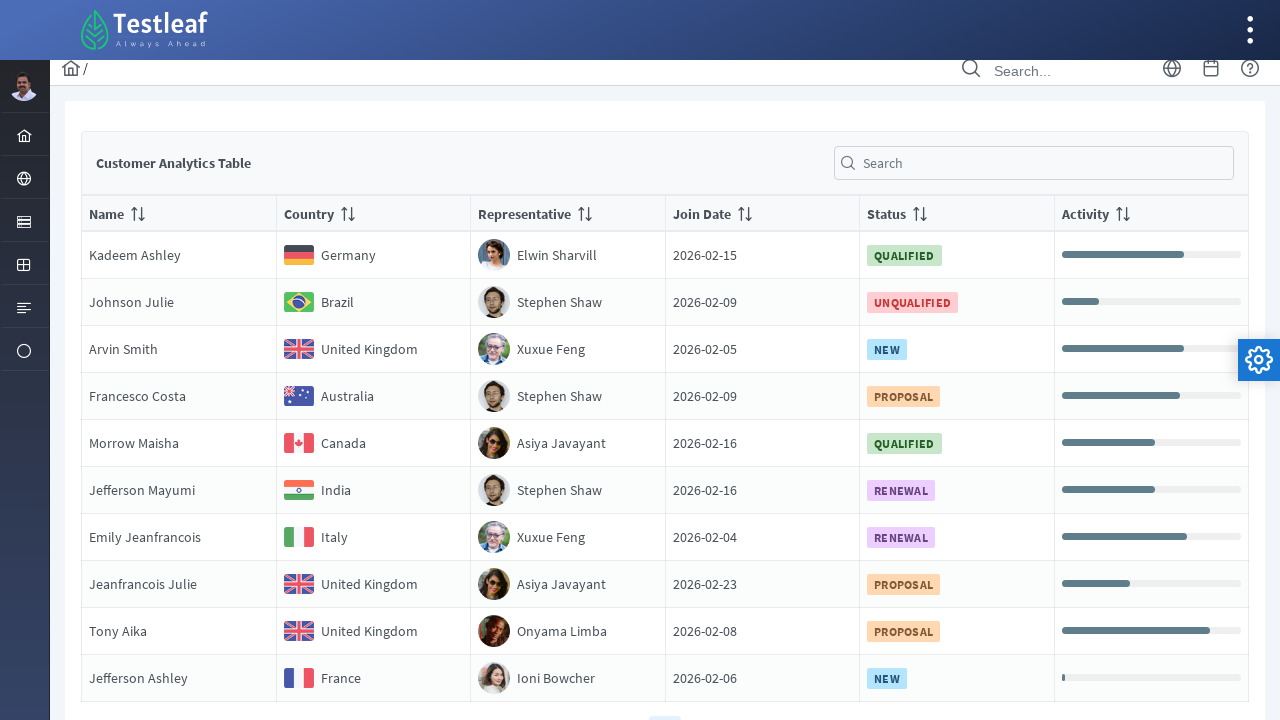

Scrolled row 3 into view on page 3
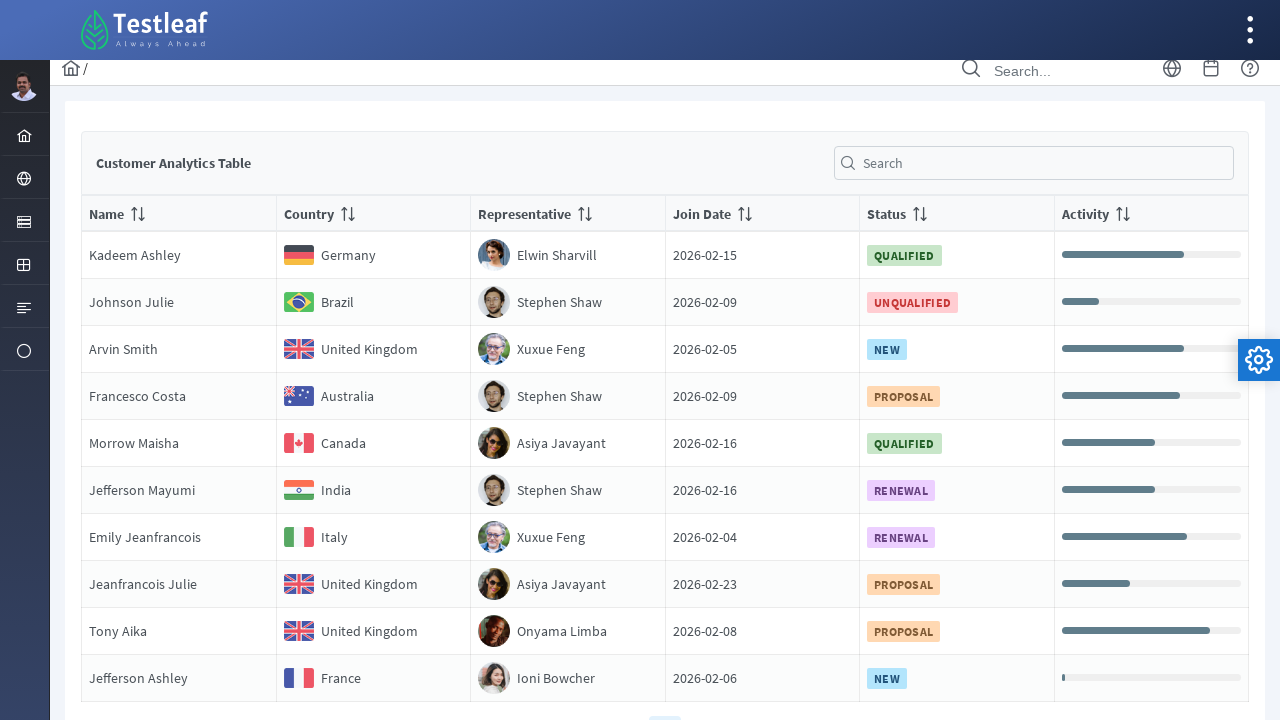

Verified table structure is present after pagination
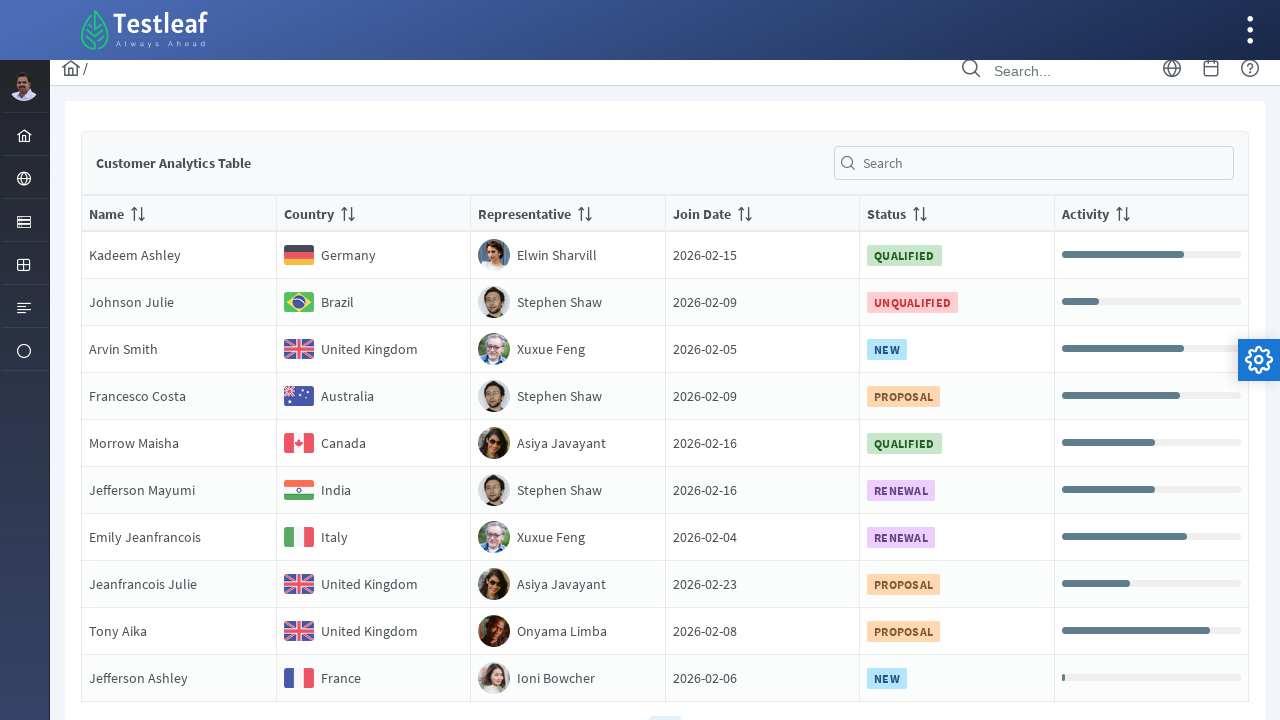

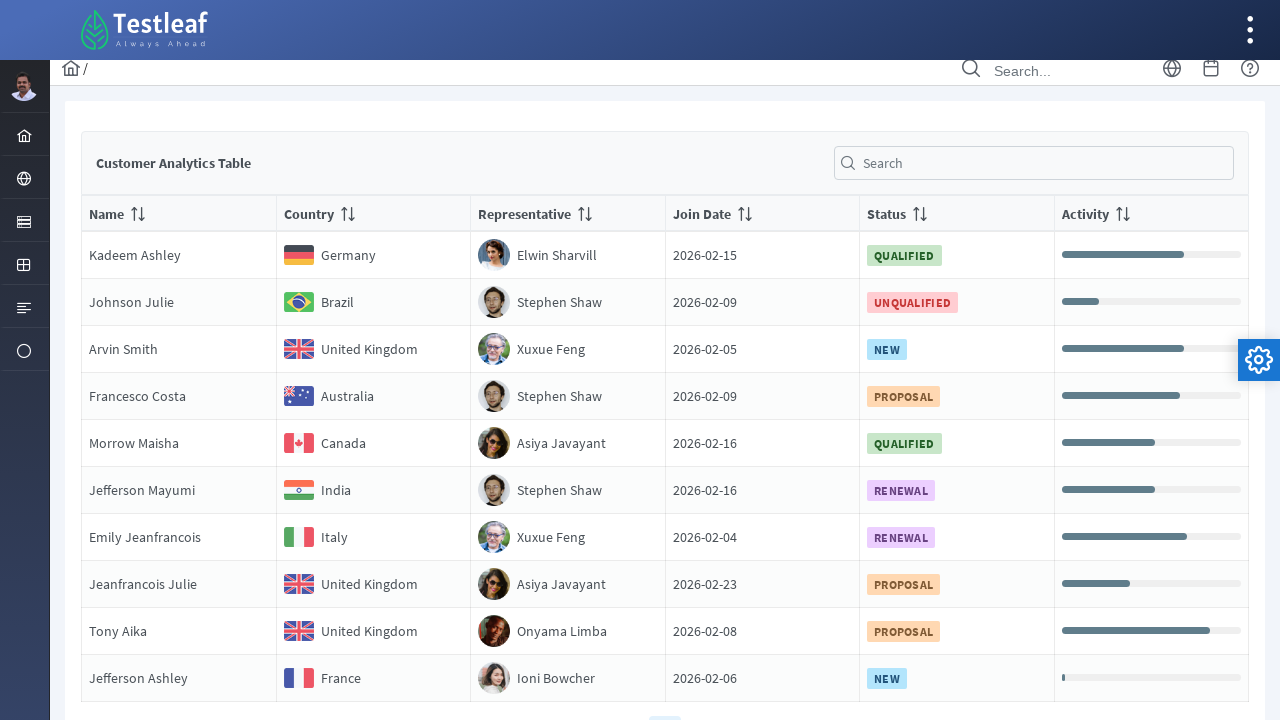